Tests the remove button functionality by clicking it and verifying that the checkbox disappears and a confirmation message appears

Starting URL: https://practice.cydeo.com/dynamic_controls

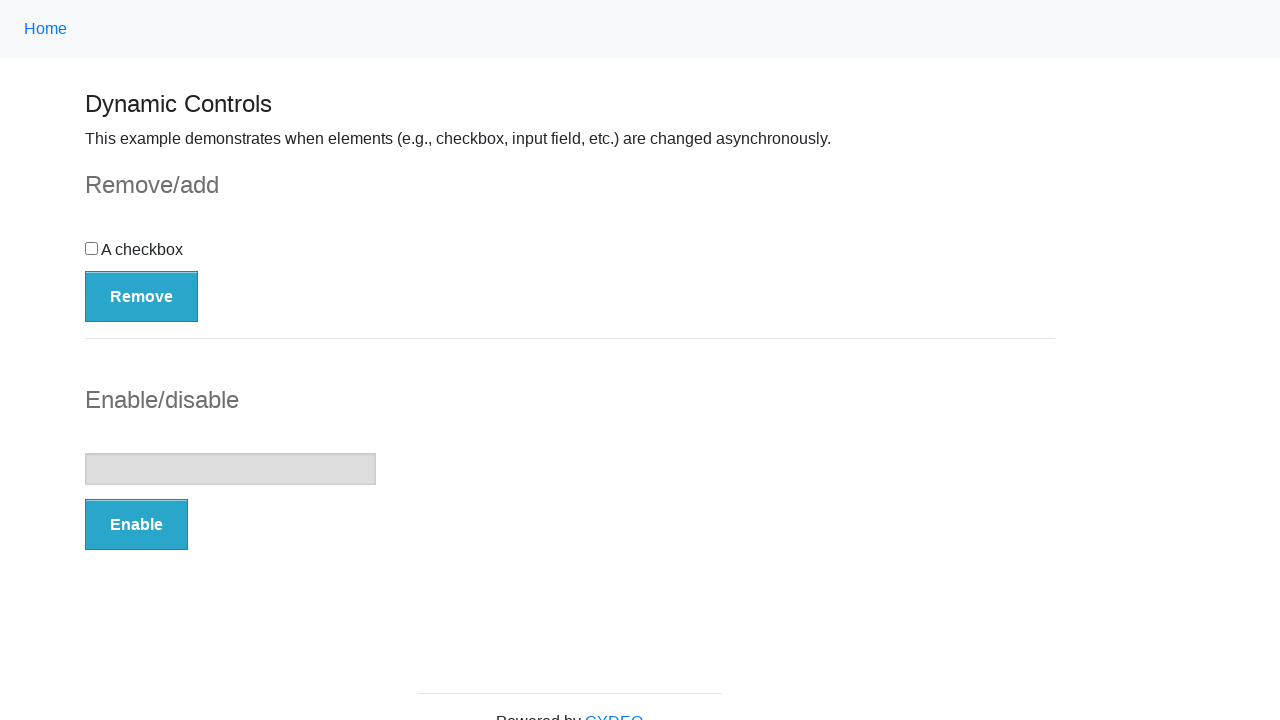

Clicked the Remove button at (142, 296) on button:has-text('Remove')
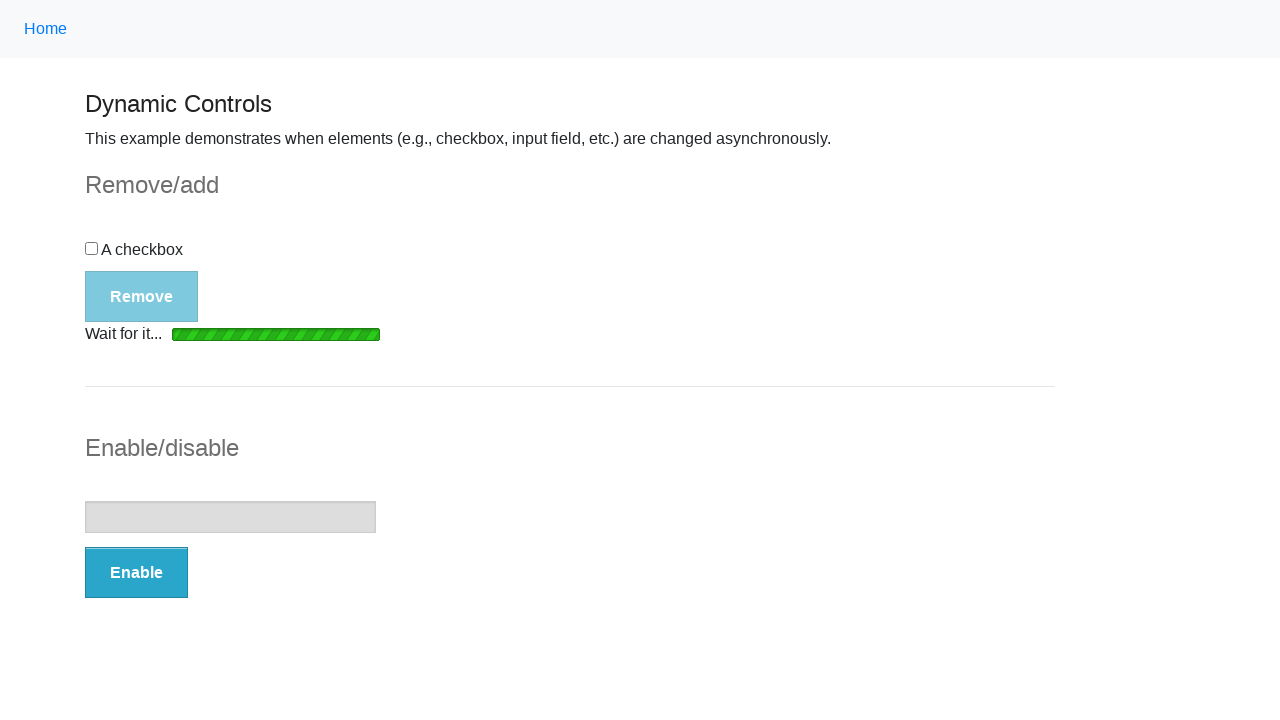

Waited for loading bar to disappear
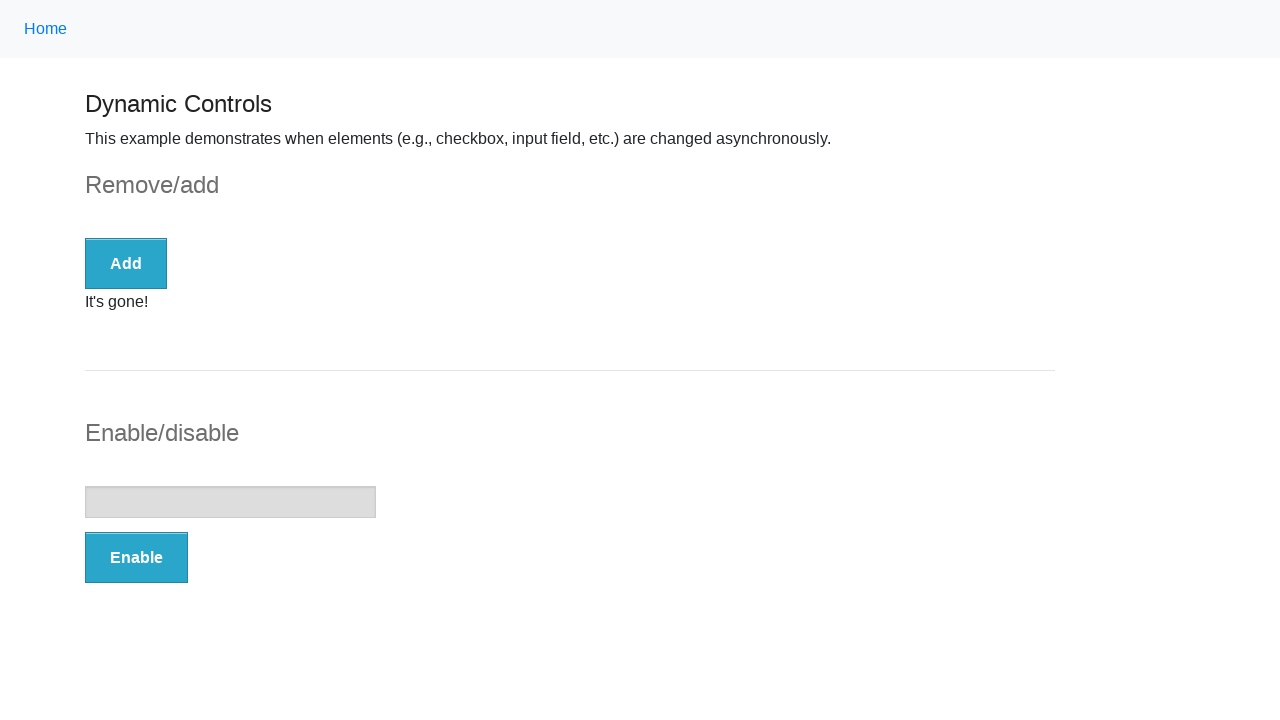

Verified checkbox is no longer displayed
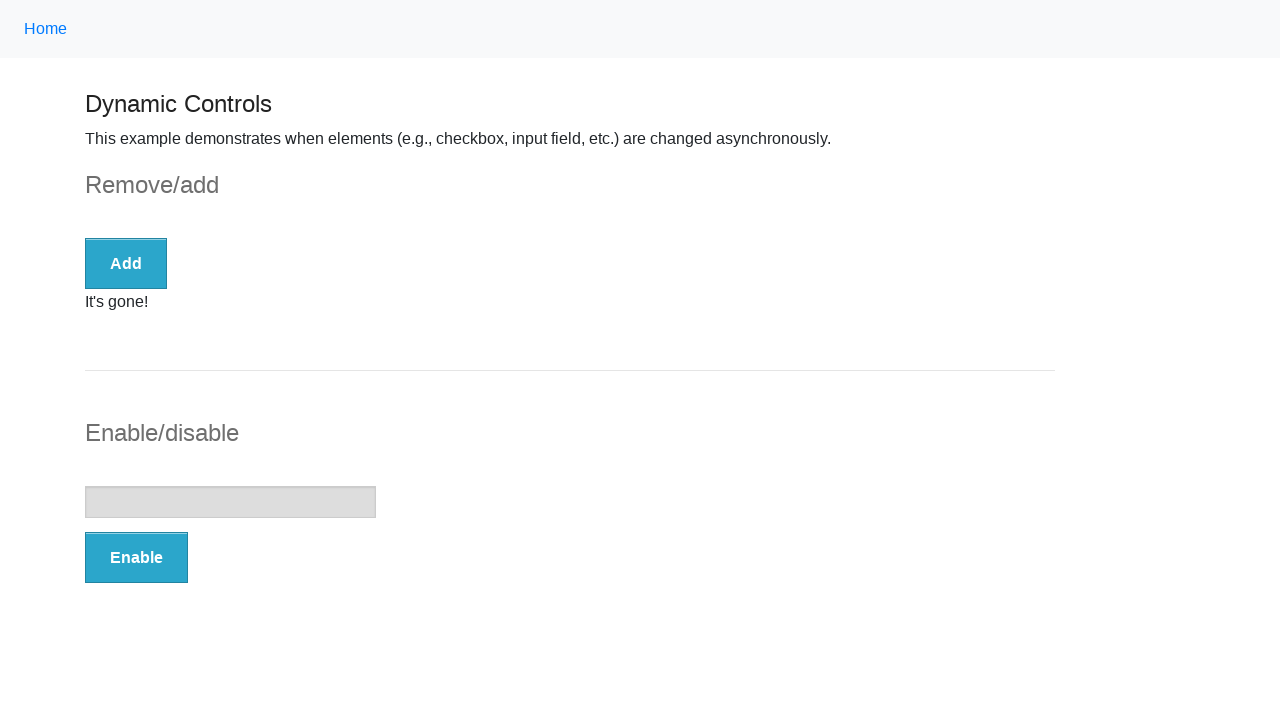

Located the confirmation message element
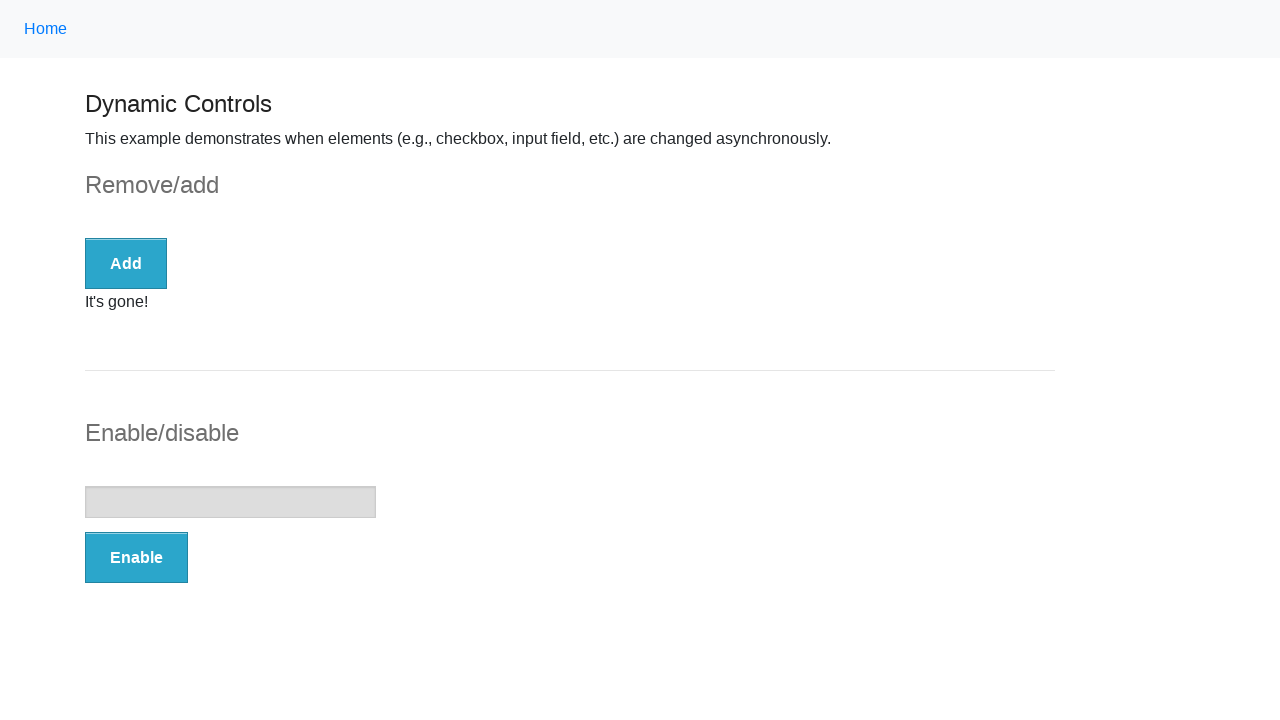

Verified confirmation message is visible
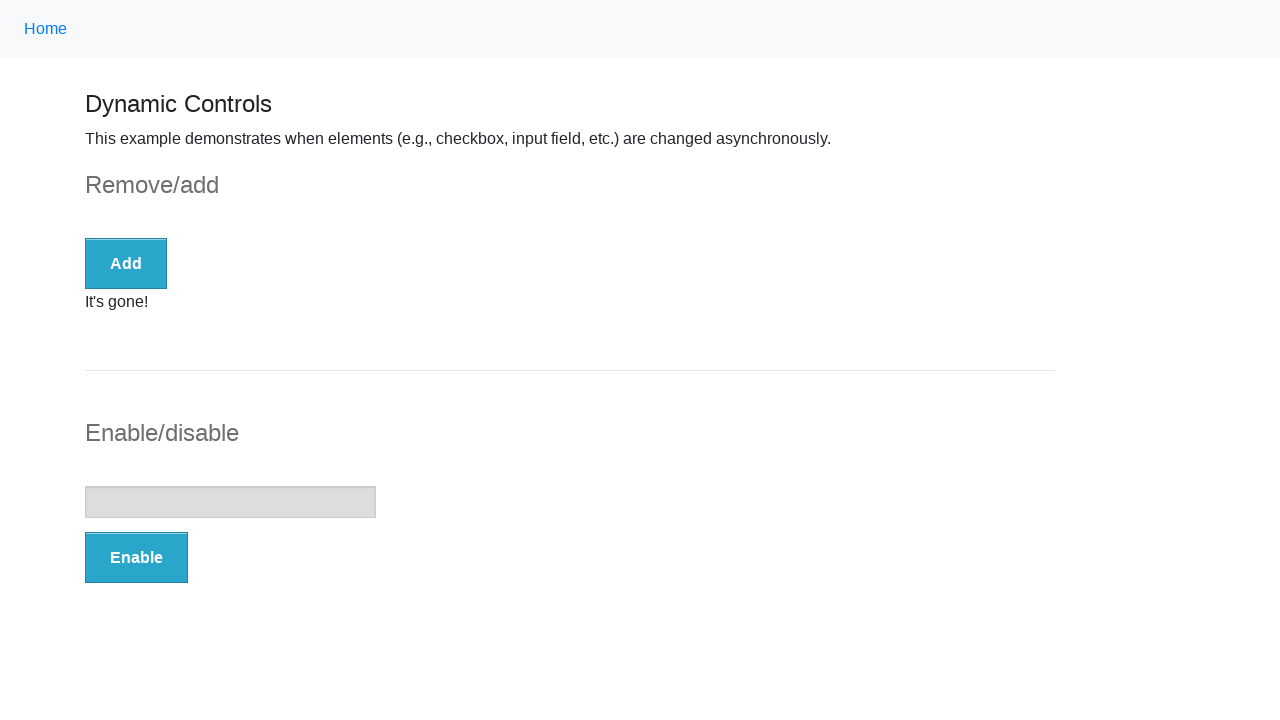

Verified confirmation message text is 'It's gone!'
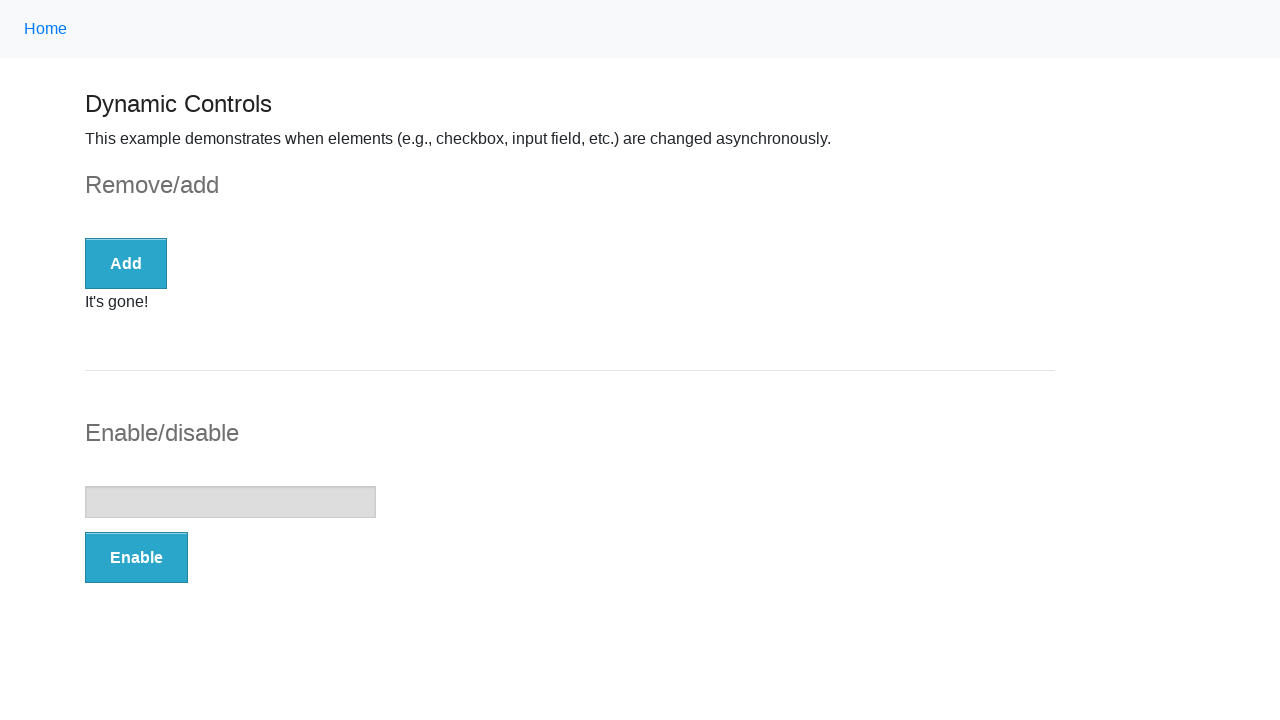

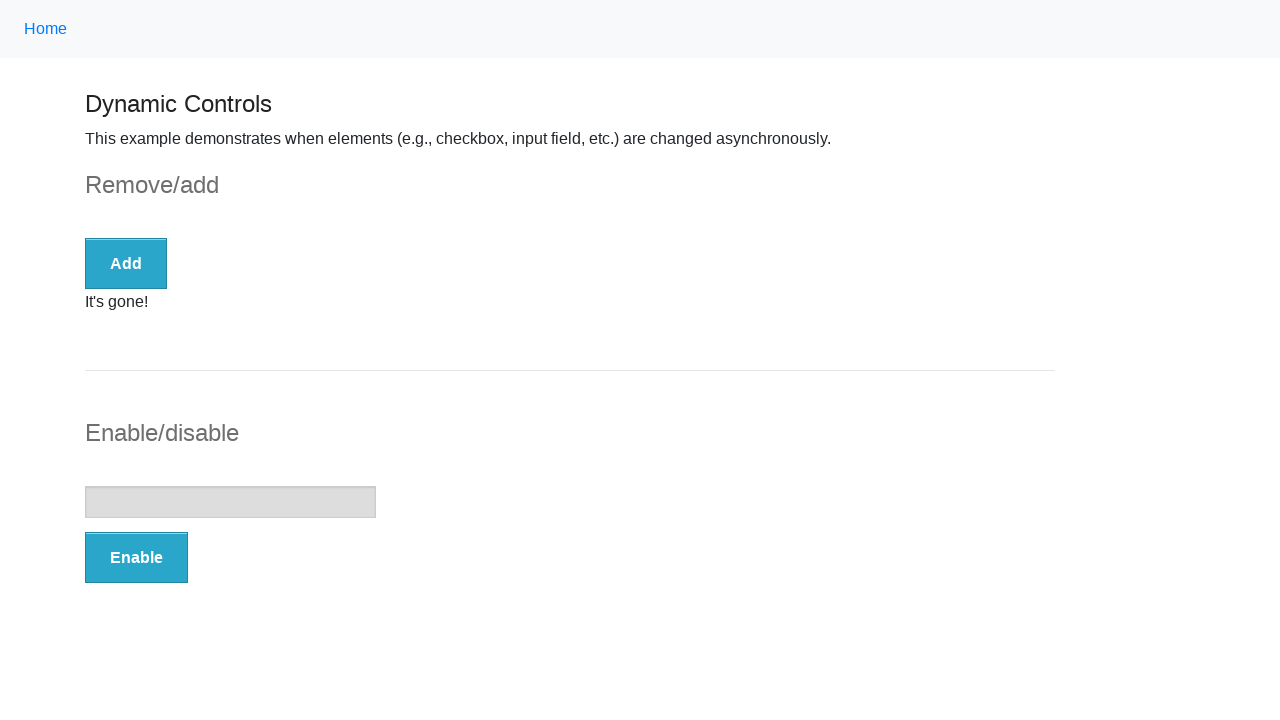